Navigates to AJIO e-commerce website and clicks on the MEN category menu link to browse men's fashion products.

Starting URL: https://www.ajio.com/

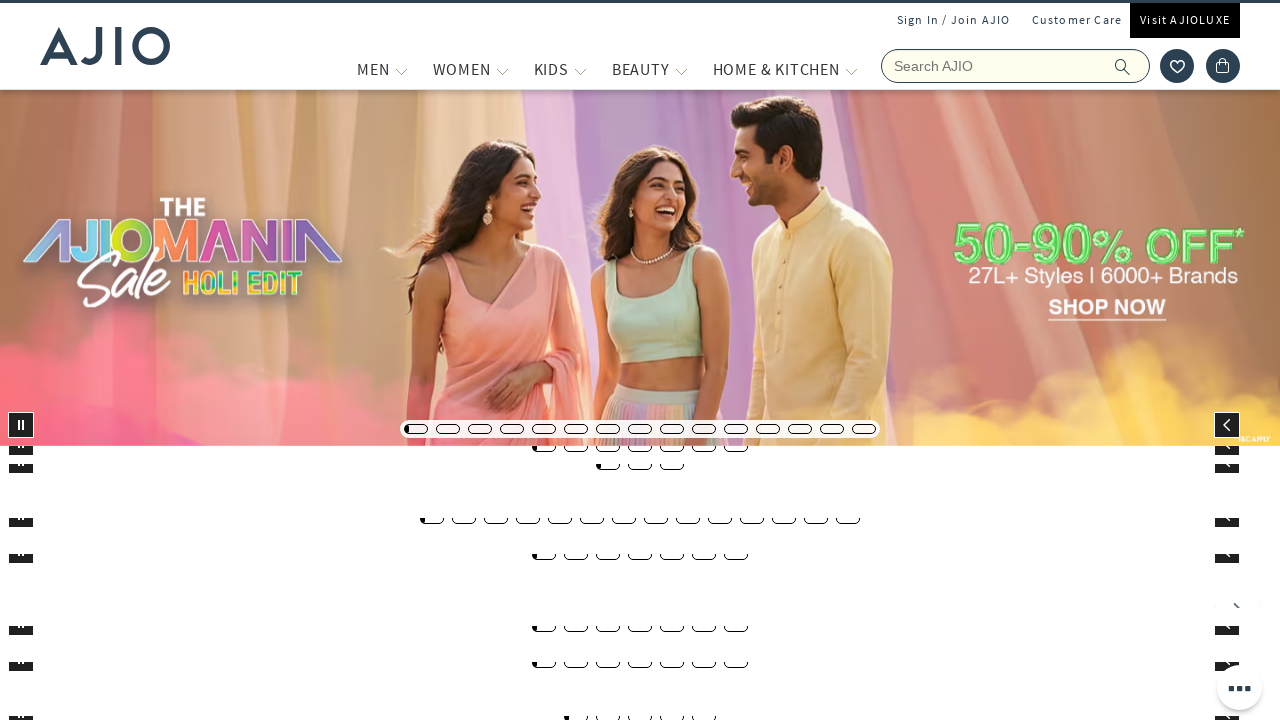

Navigated to AJIO e-commerce website
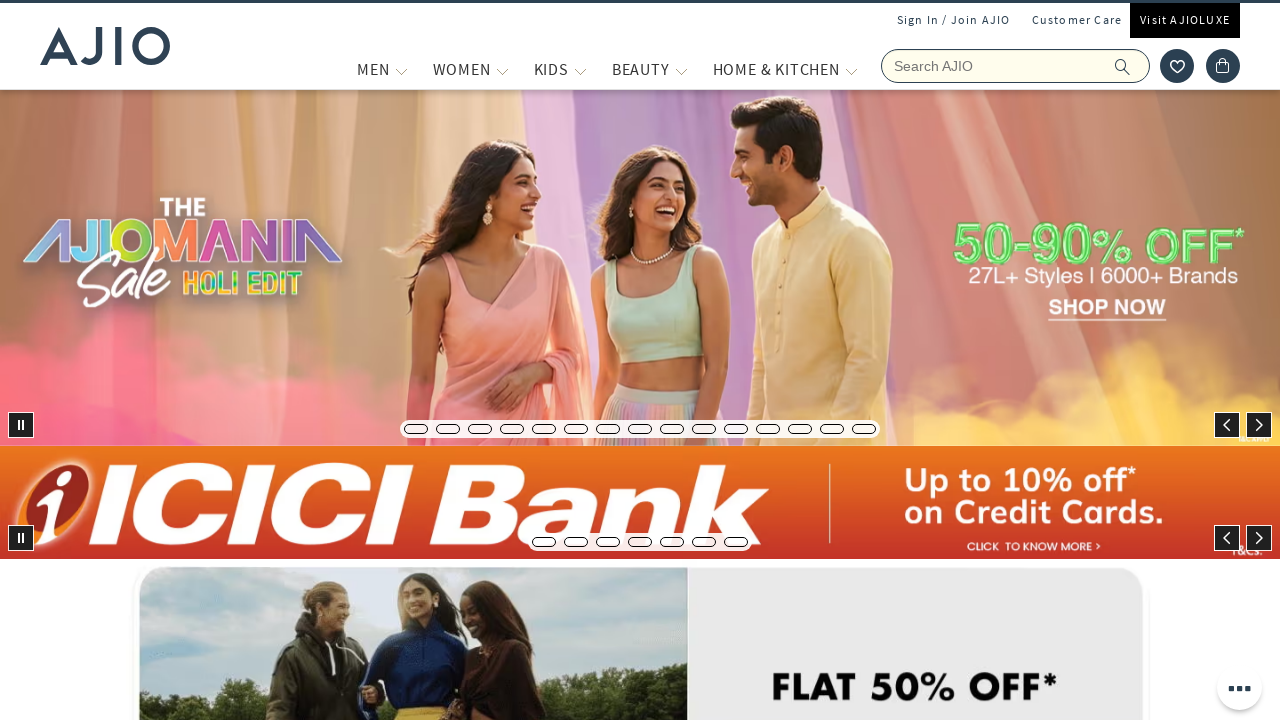

Clicked on MEN category menu link at (373, 69) on a[title='MEN']
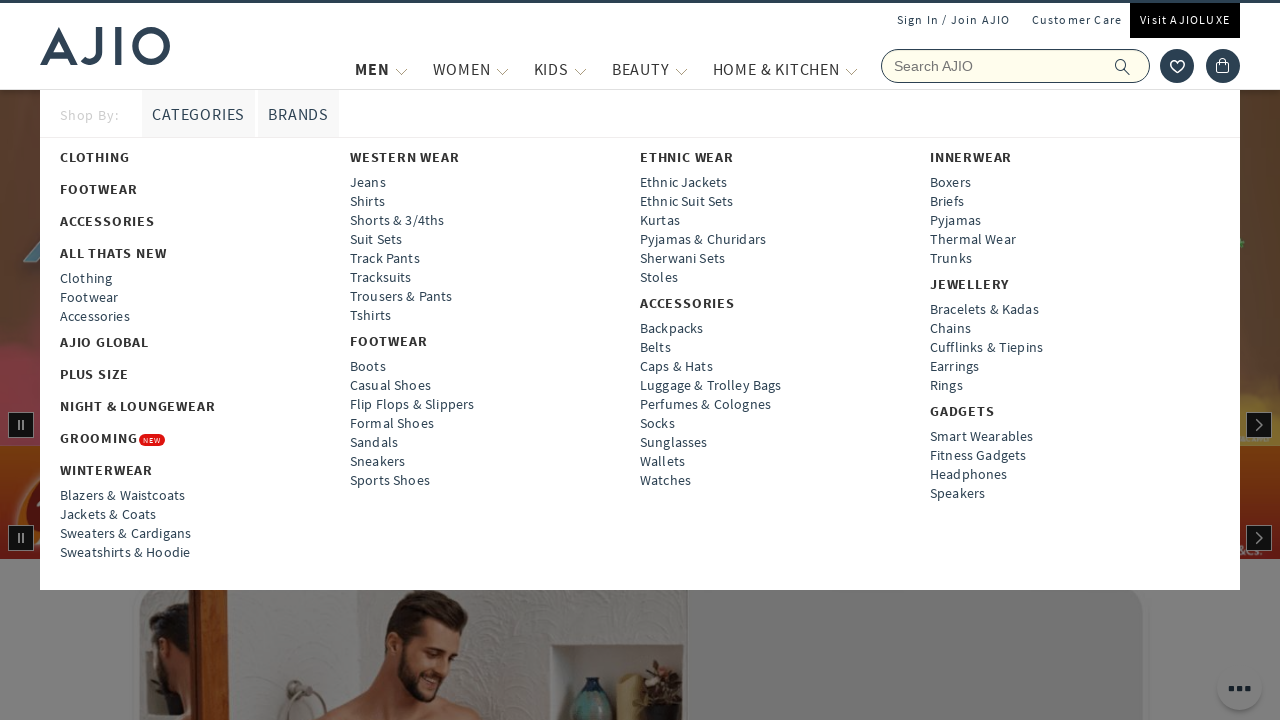

Men's fashion section loaded successfully
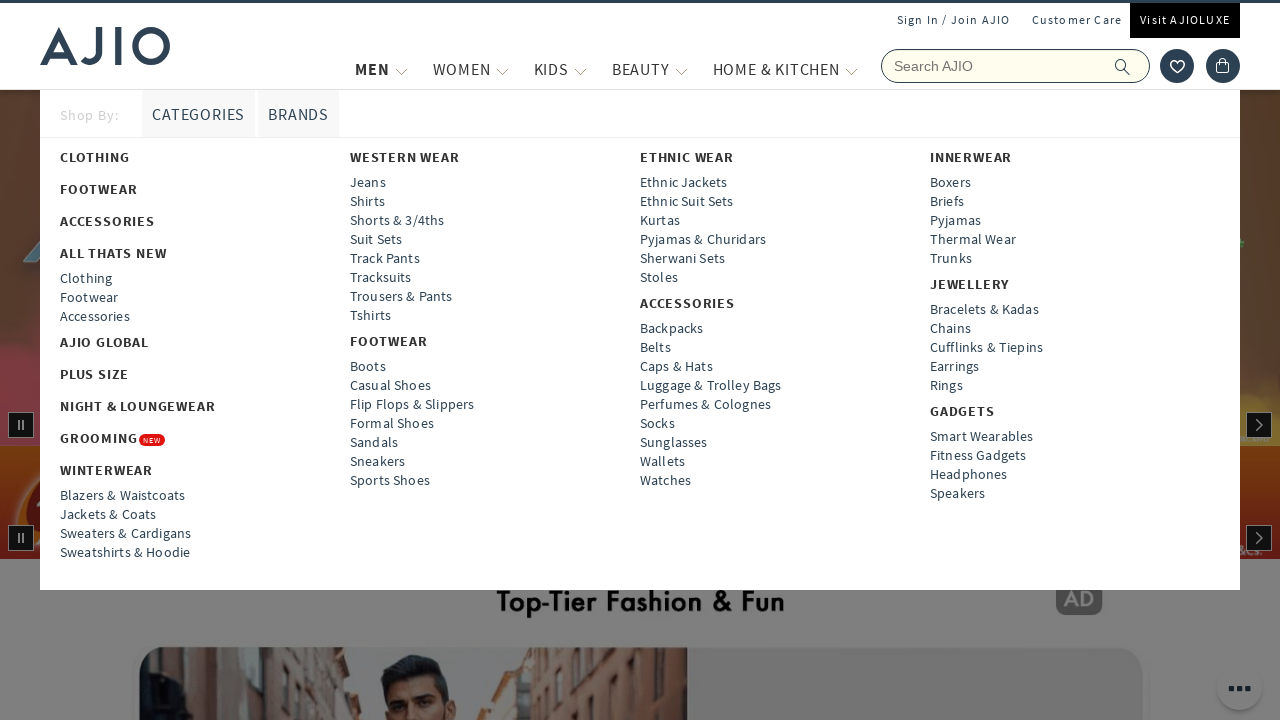

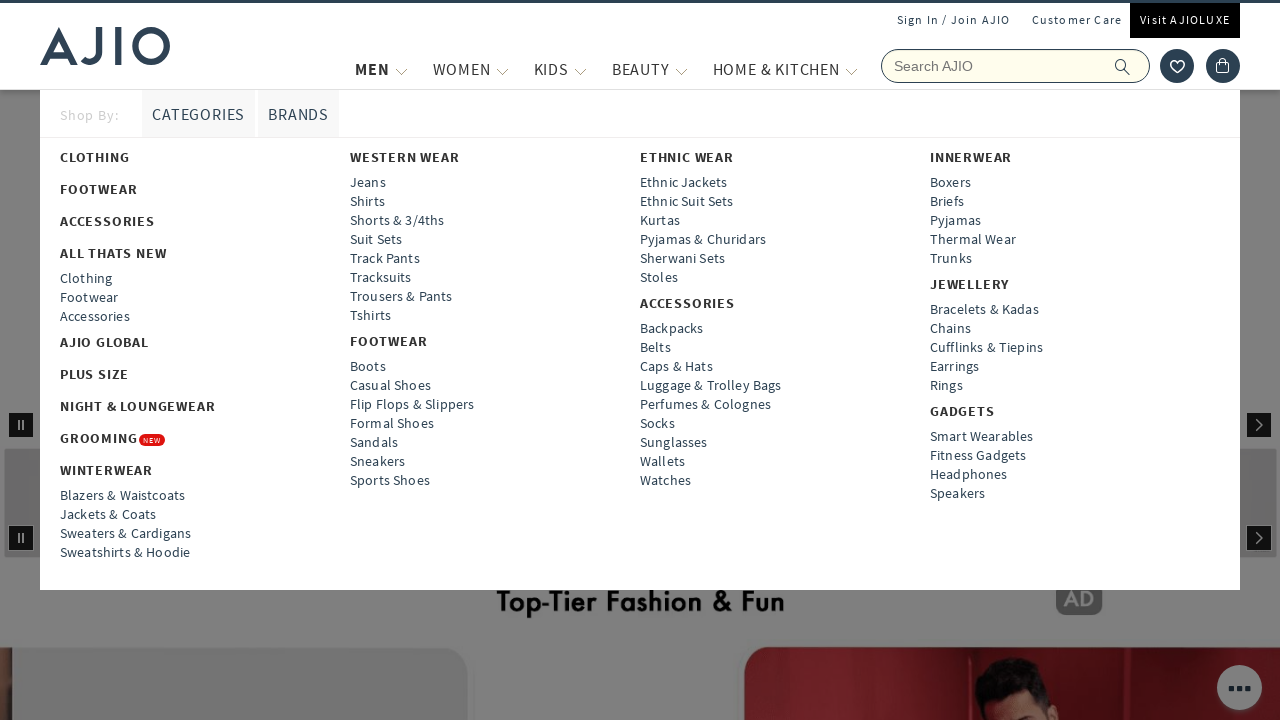